Tests double-click functionality by double-clicking the "dbl click me" button

Starting URL: https://sahitest.com/demo/clicks.htm

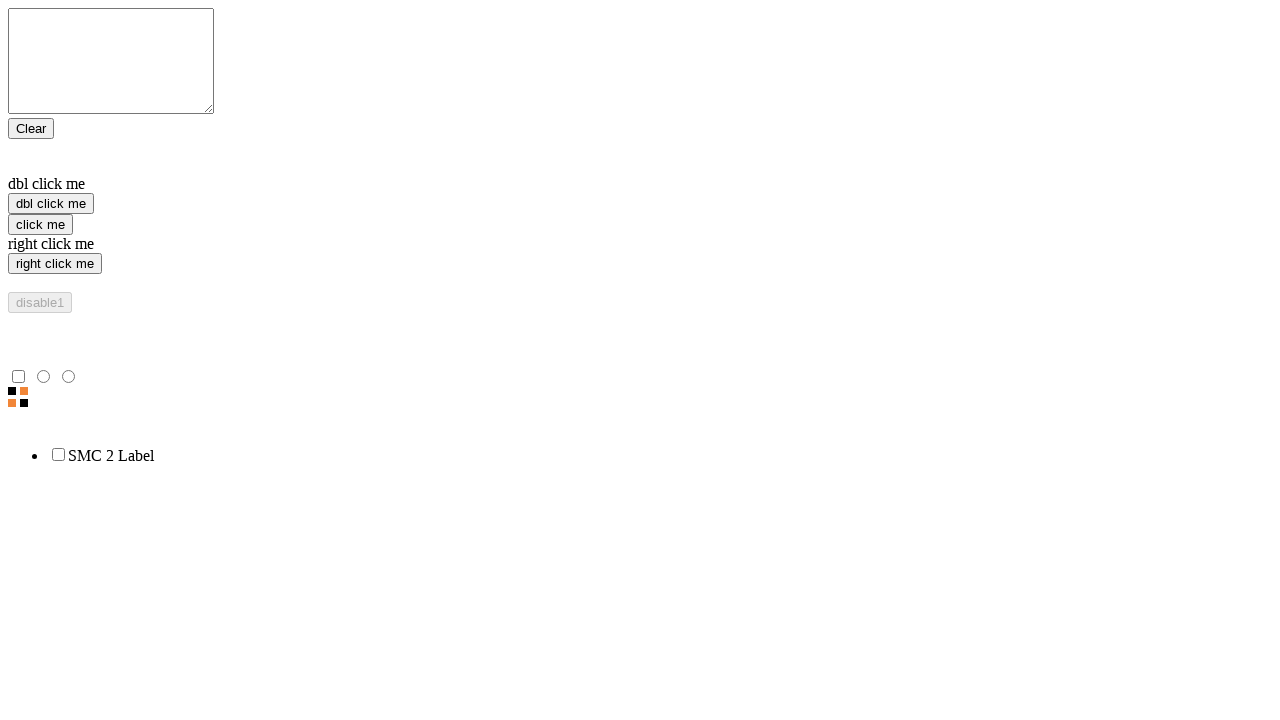

Navigated to clicks.htm test page
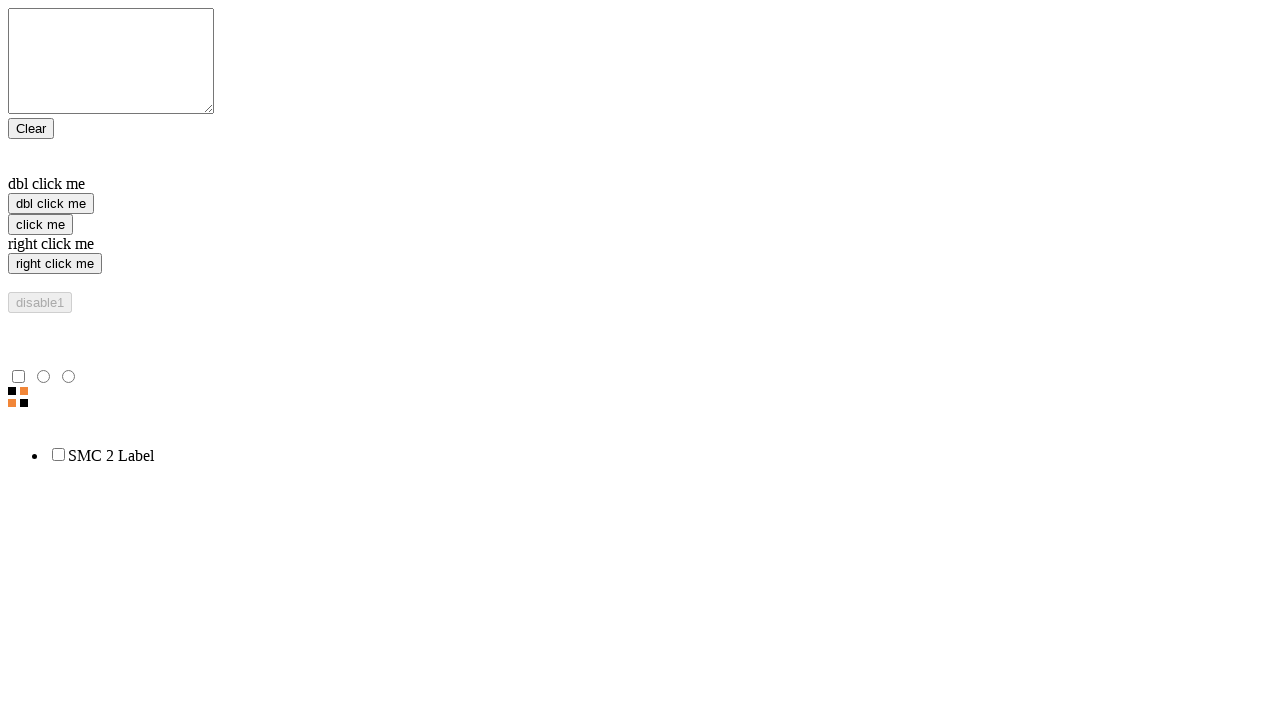

Double-clicked the 'dbl click me' button at (51, 204) on input[value="dbl click me"]
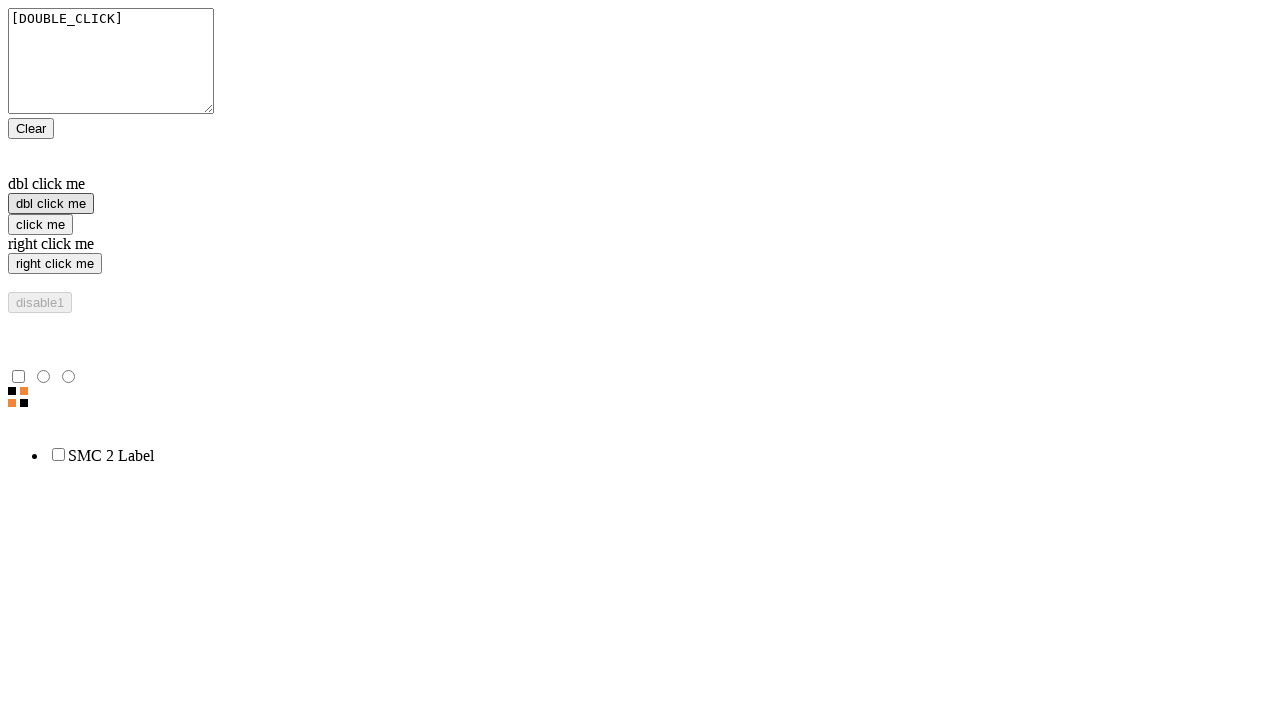

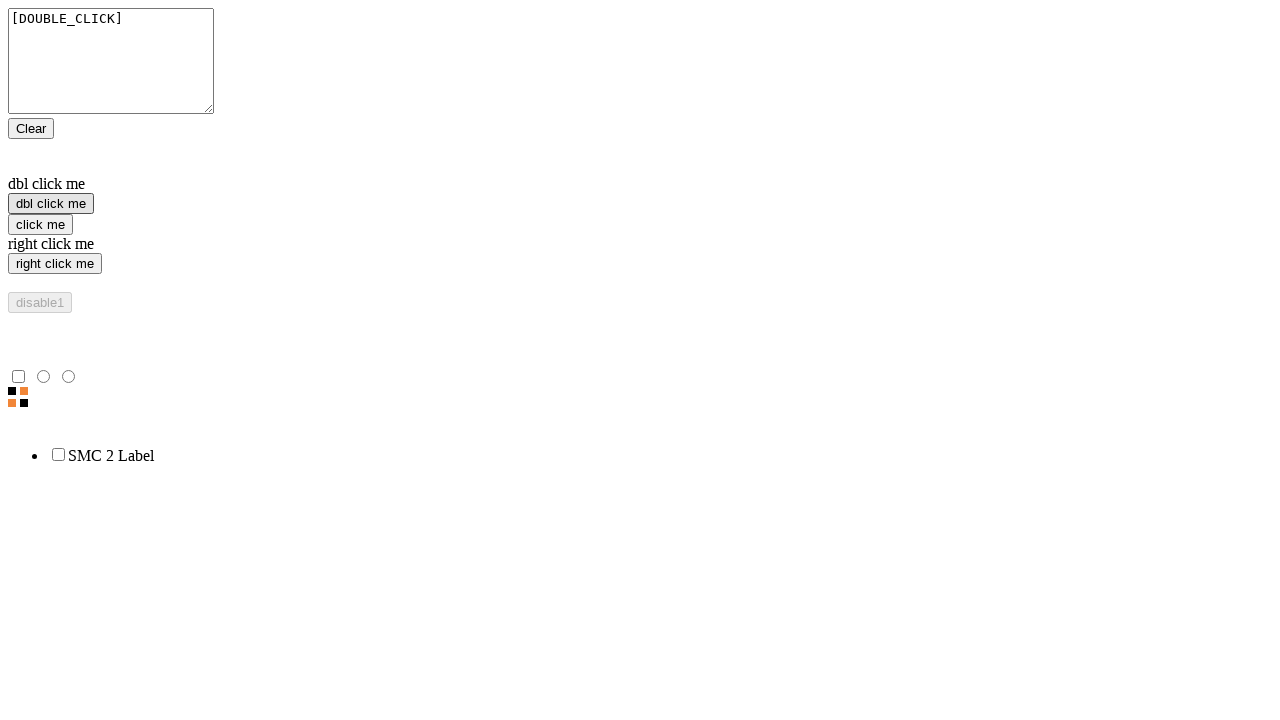